Tests sorting the "Due" column in ascending order using semantic class selectors on the second table which has better markup.

Starting URL: http://the-internet.herokuapp.com/tables

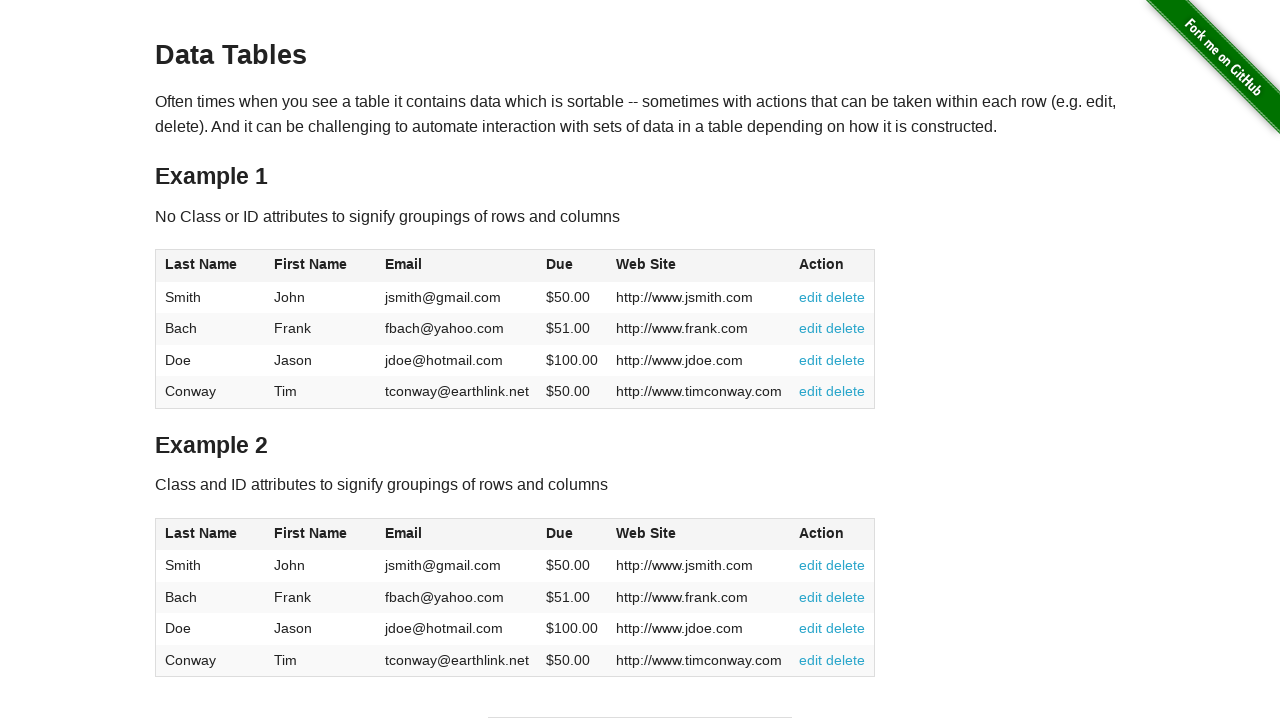

Clicked the Due column header in table2 to sort ascending at (560, 533) on #table2 thead .dues
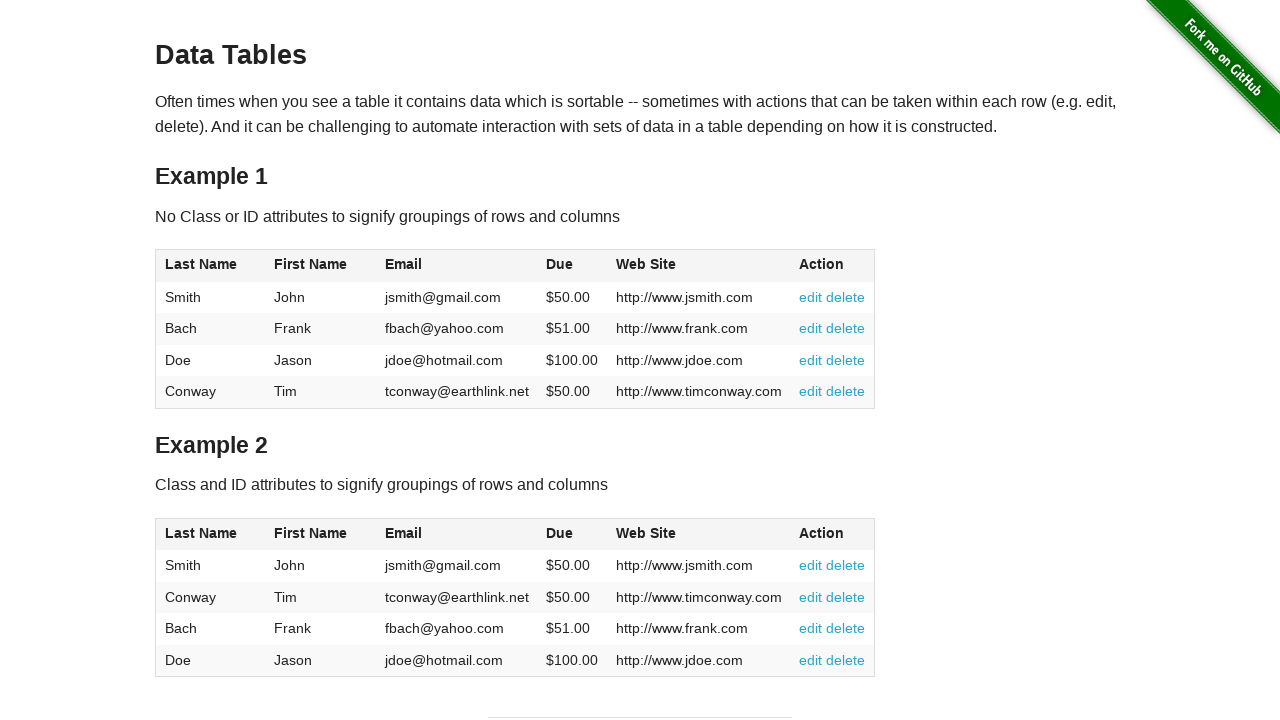

Verified table2 sorted with dues column visible in tbody
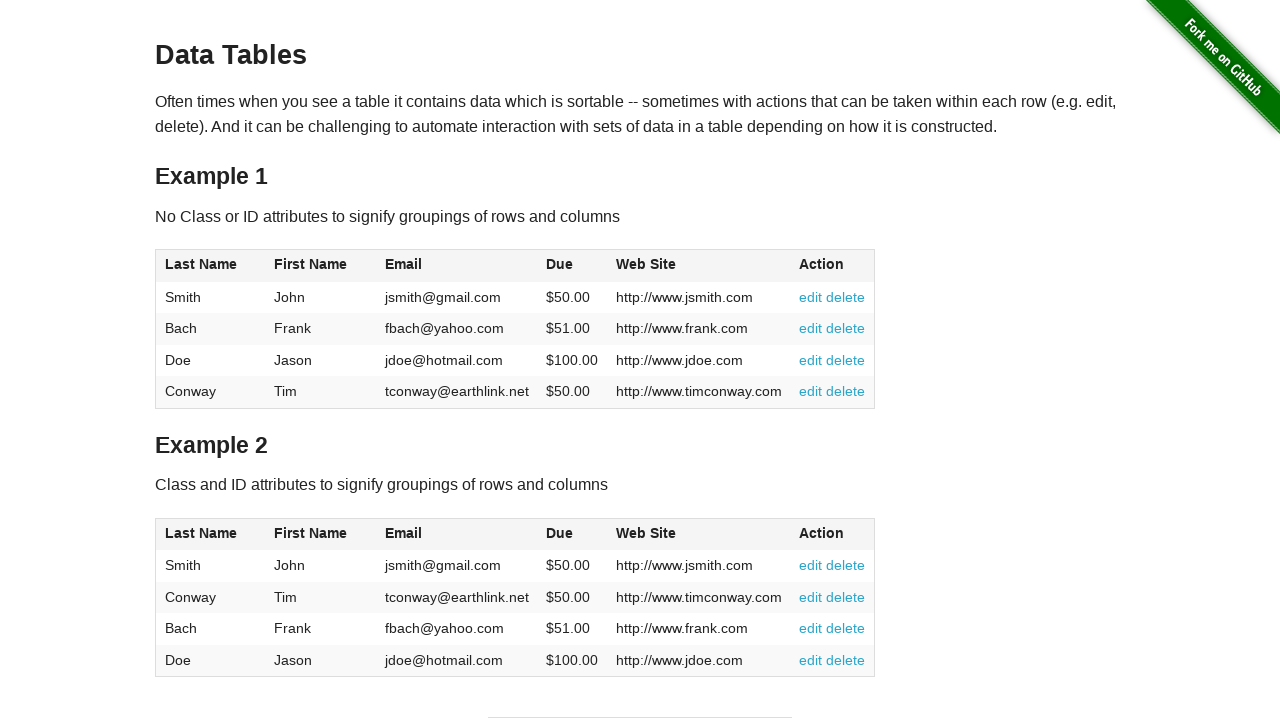

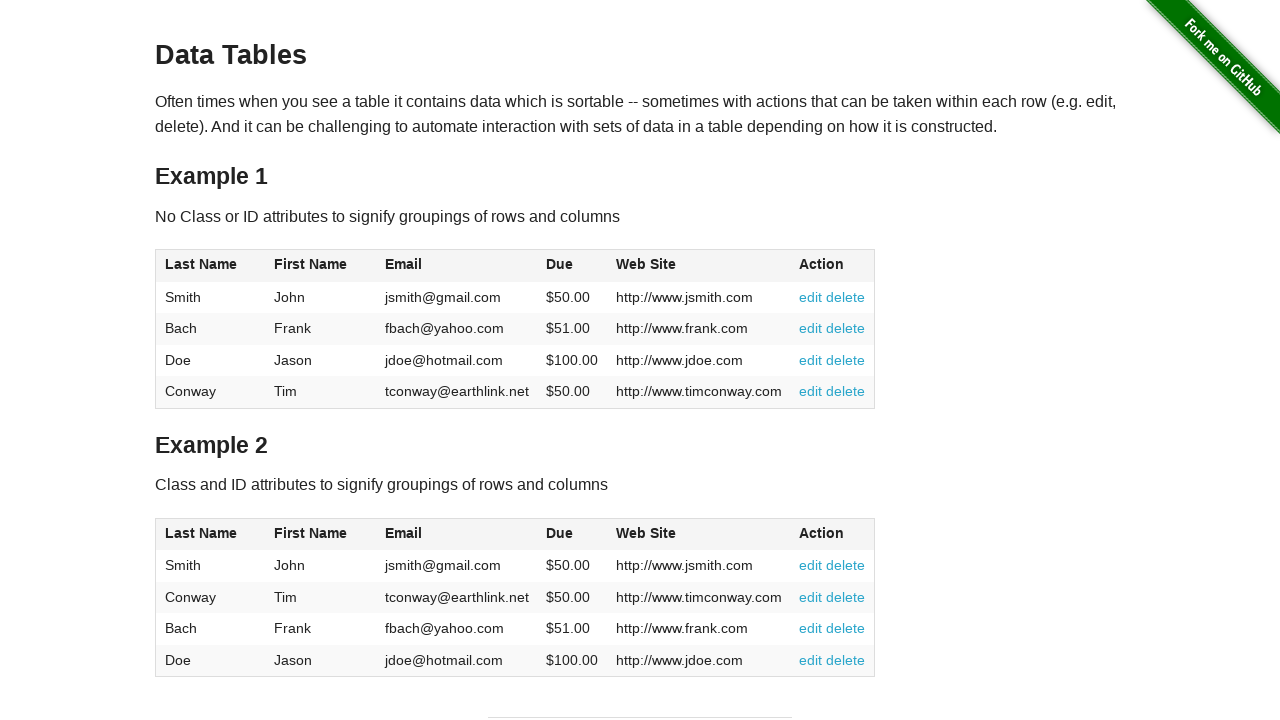